Tests opening multiple links in new tabs using keyboard shortcuts (Ctrl+Enter) and then switches between the opened browser windows/tabs to verify navigation.

Starting URL: https://rahulshettyacademy.com/AutomationPractice/#

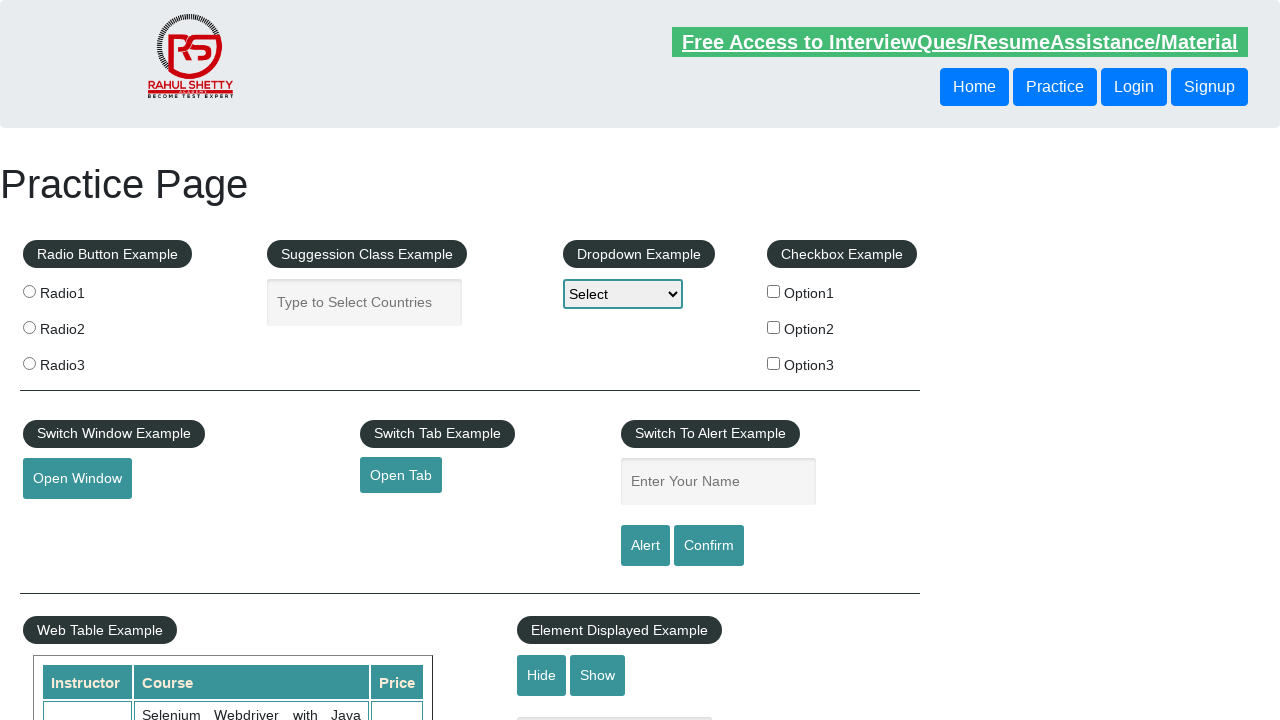

Waited for Appium link to load on the page
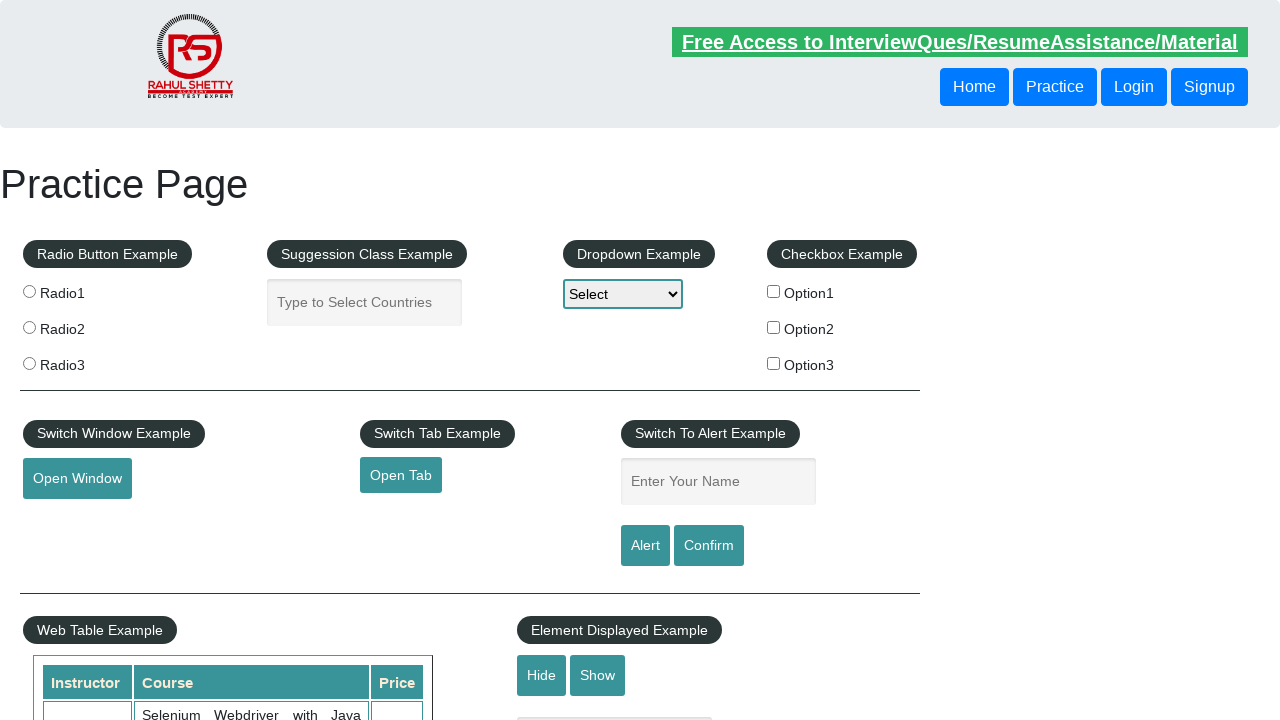

Located the first div containing links
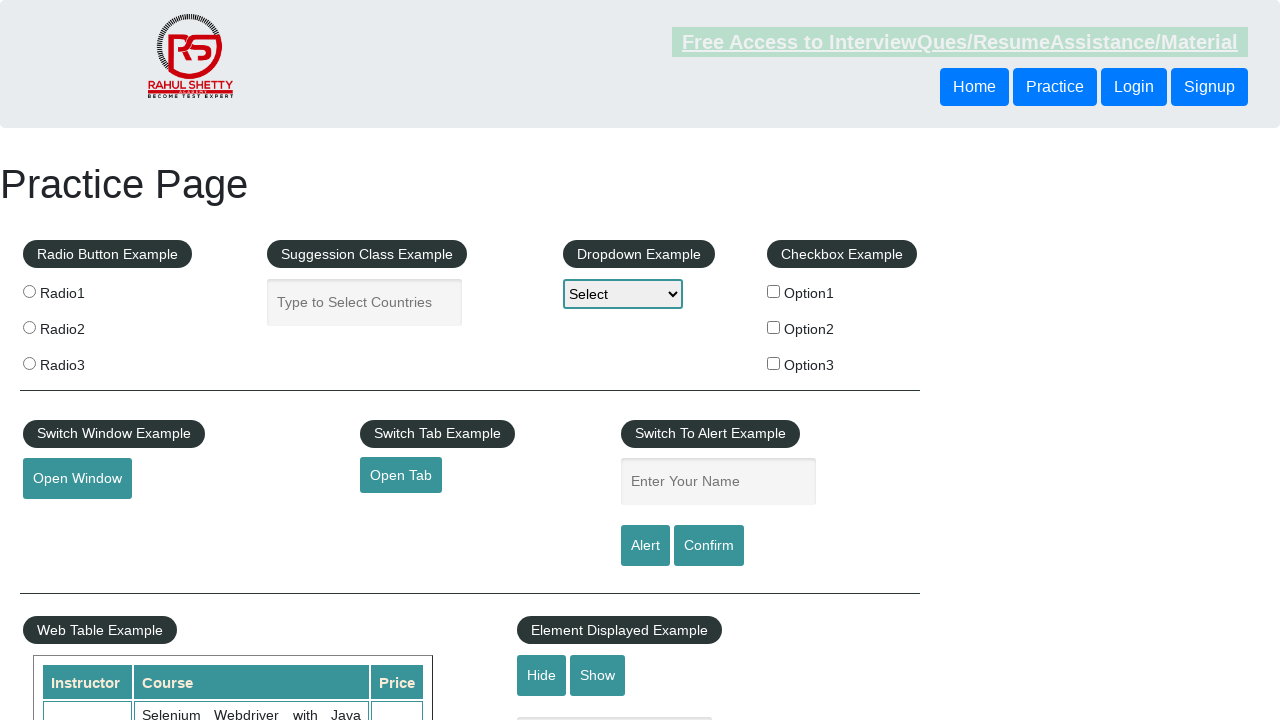

Retrieved all anchor tags from the div
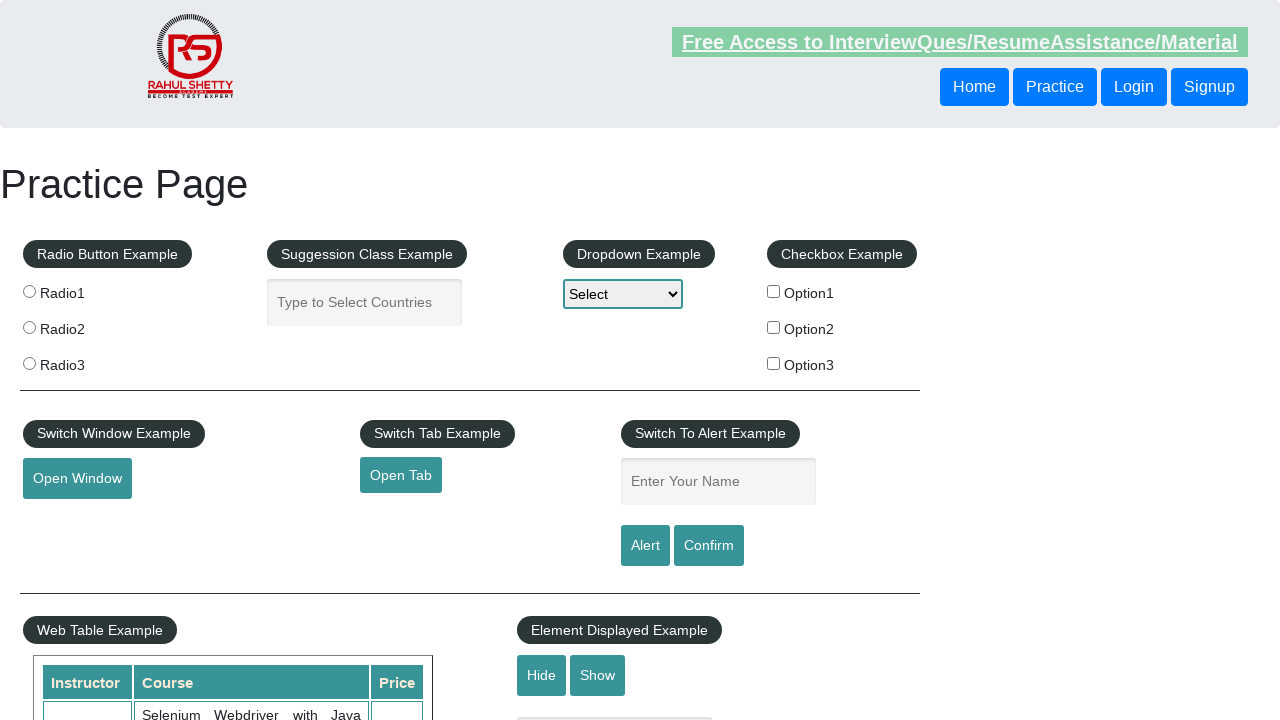

Found 5 links in total
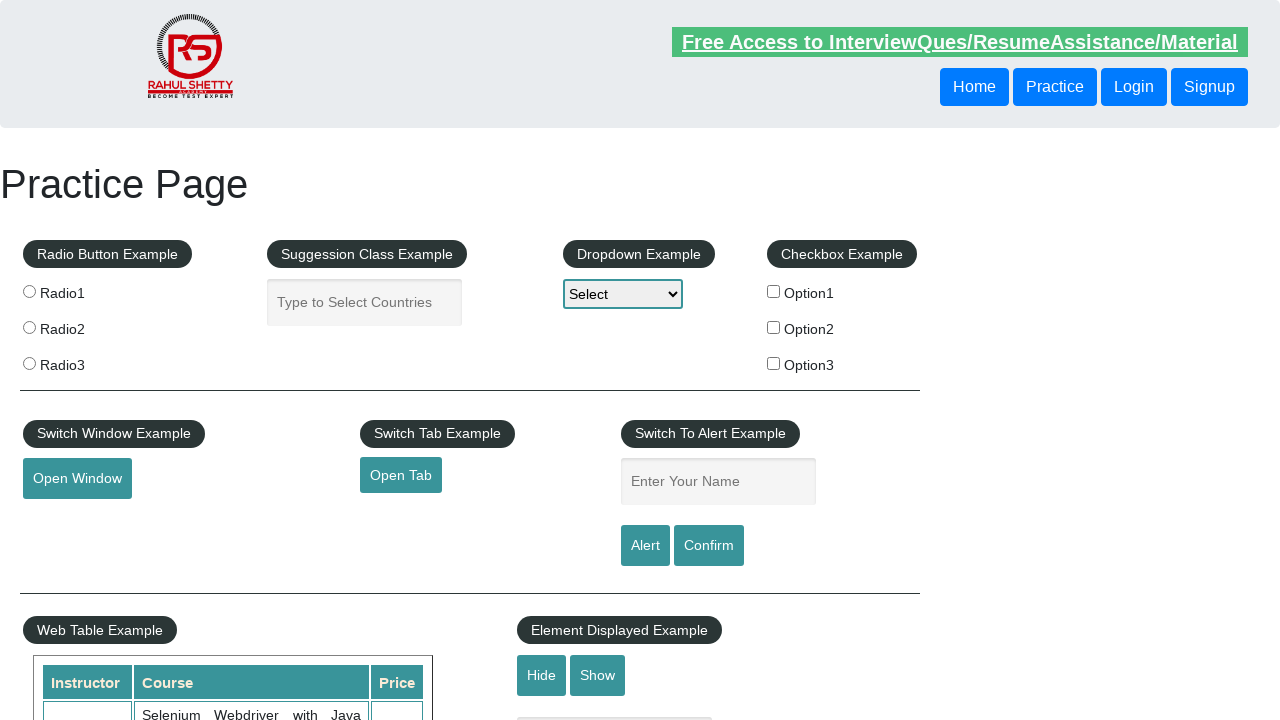

Opened link 1 in a new tab using Ctrl+Click at (68, 520) on xpath=//tbody/tr/td[1]/ul >> a >> nth=1
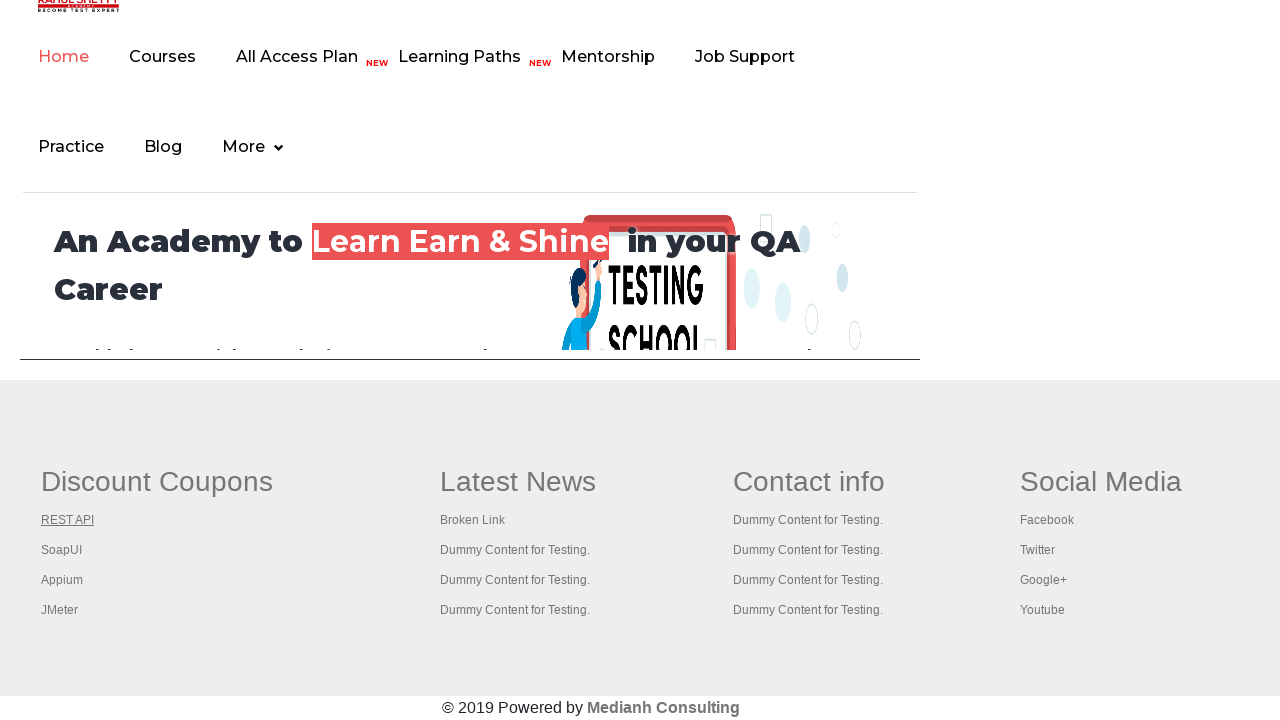

Opened link 2 in a new tab using Ctrl+Click at (62, 550) on xpath=//tbody/tr/td[1]/ul >> a >> nth=2
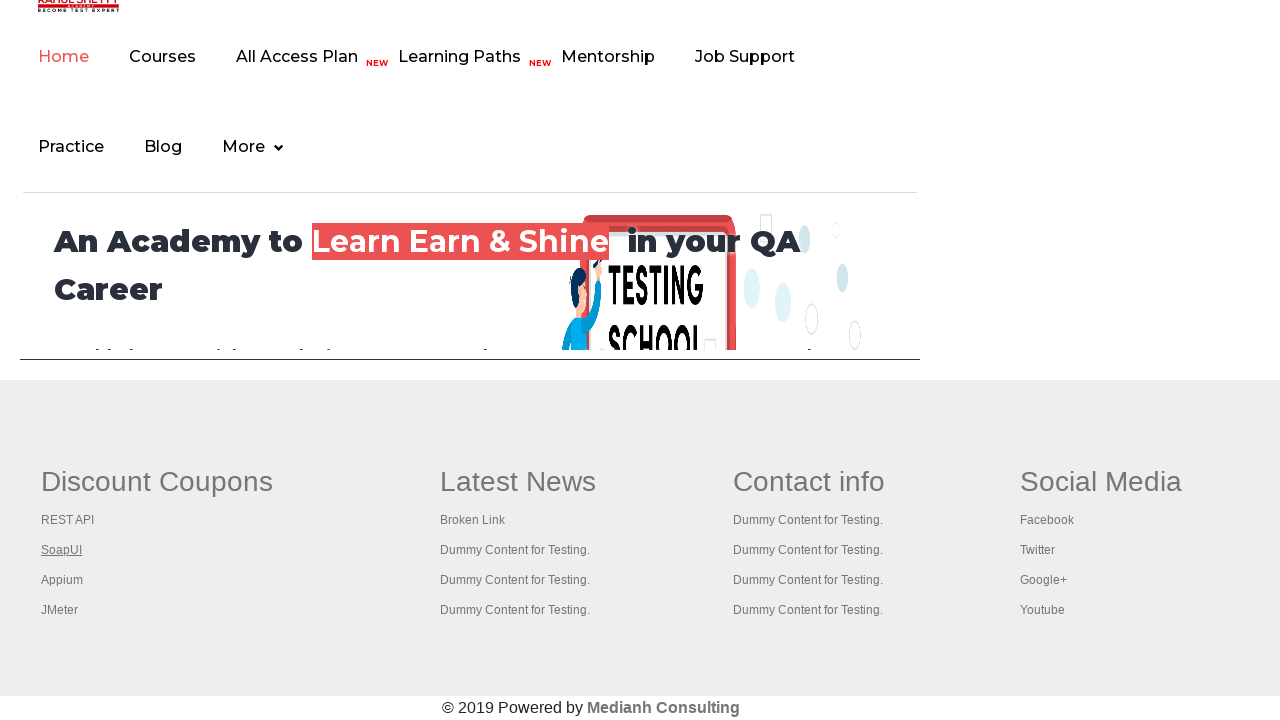

Opened link 3 in a new tab using Ctrl+Click at (62, 580) on xpath=//tbody/tr/td[1]/ul >> a >> nth=3
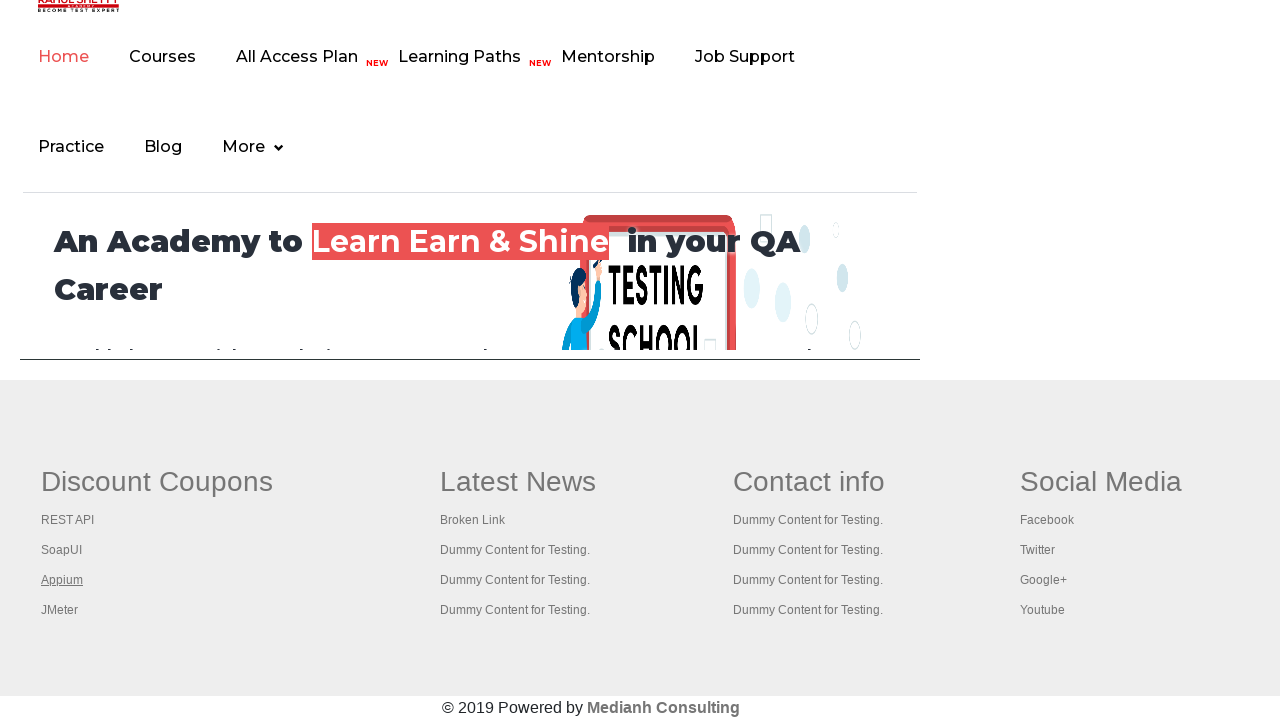

Opened link 4 in a new tab using Ctrl+Click at (60, 610) on xpath=//tbody/tr/td[1]/ul >> a >> nth=4
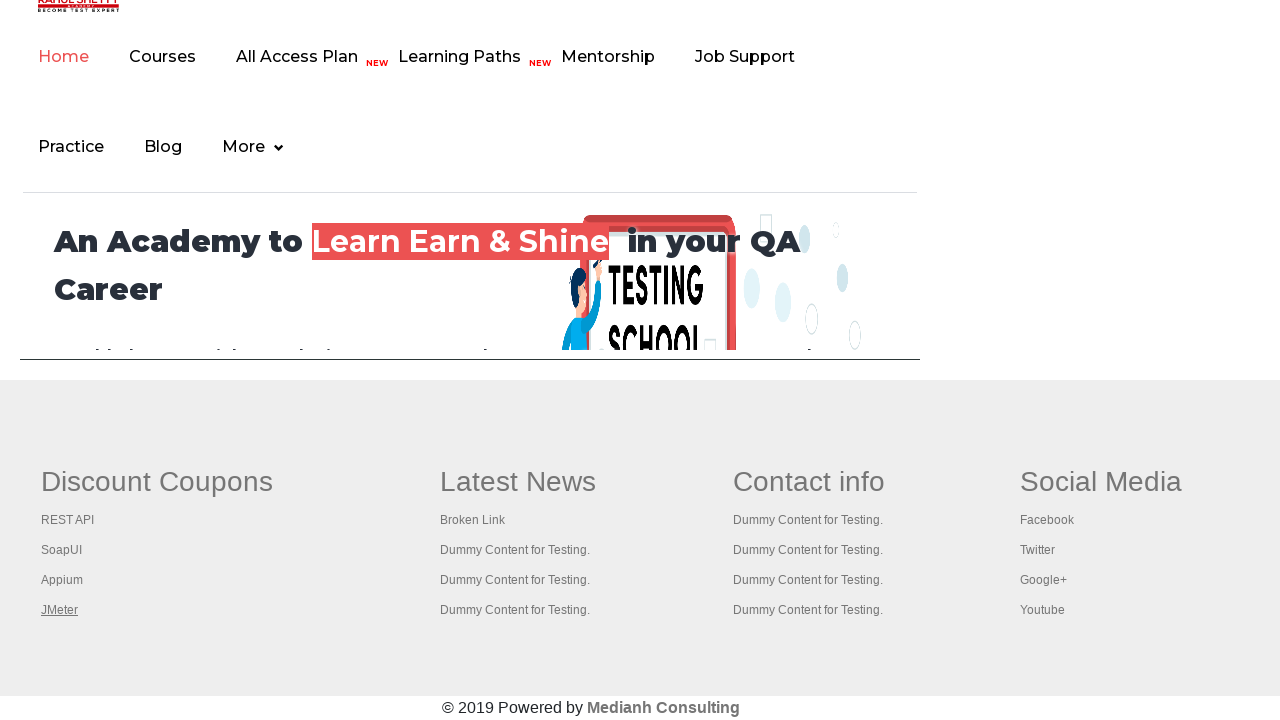

Waited 1 second for all tabs to open
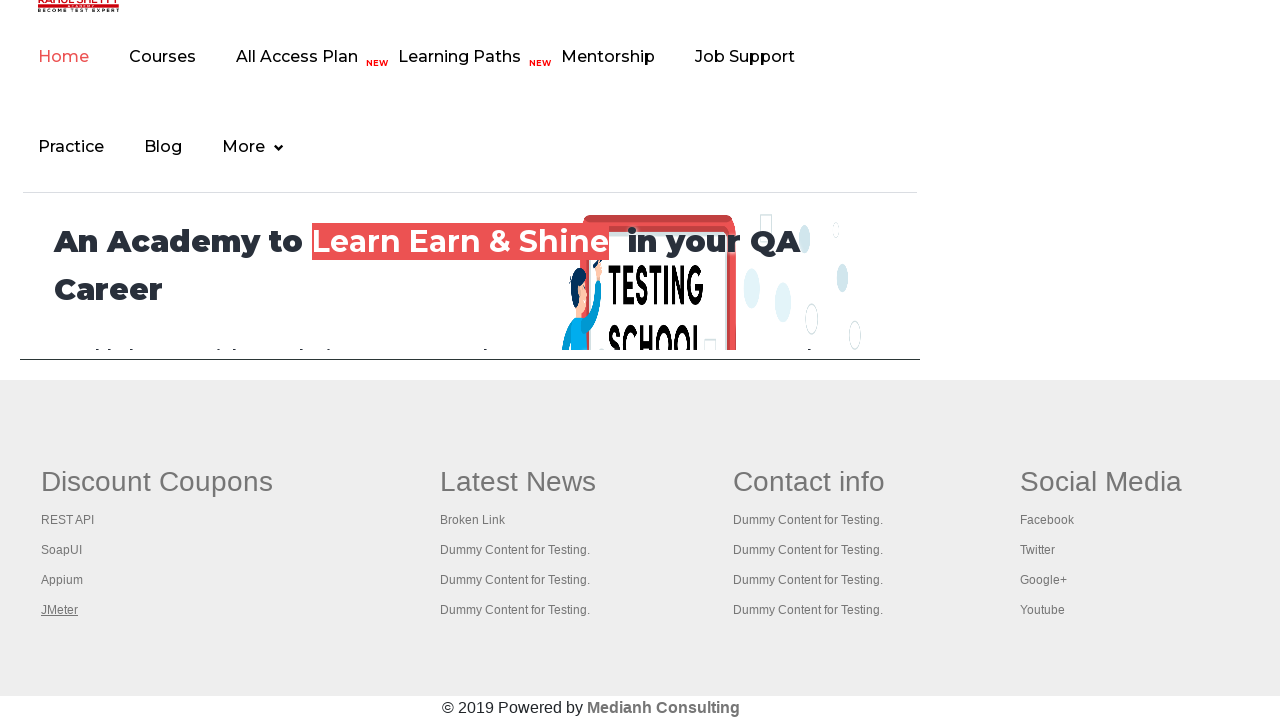

Retrieved all 5 pages/tabs from the context
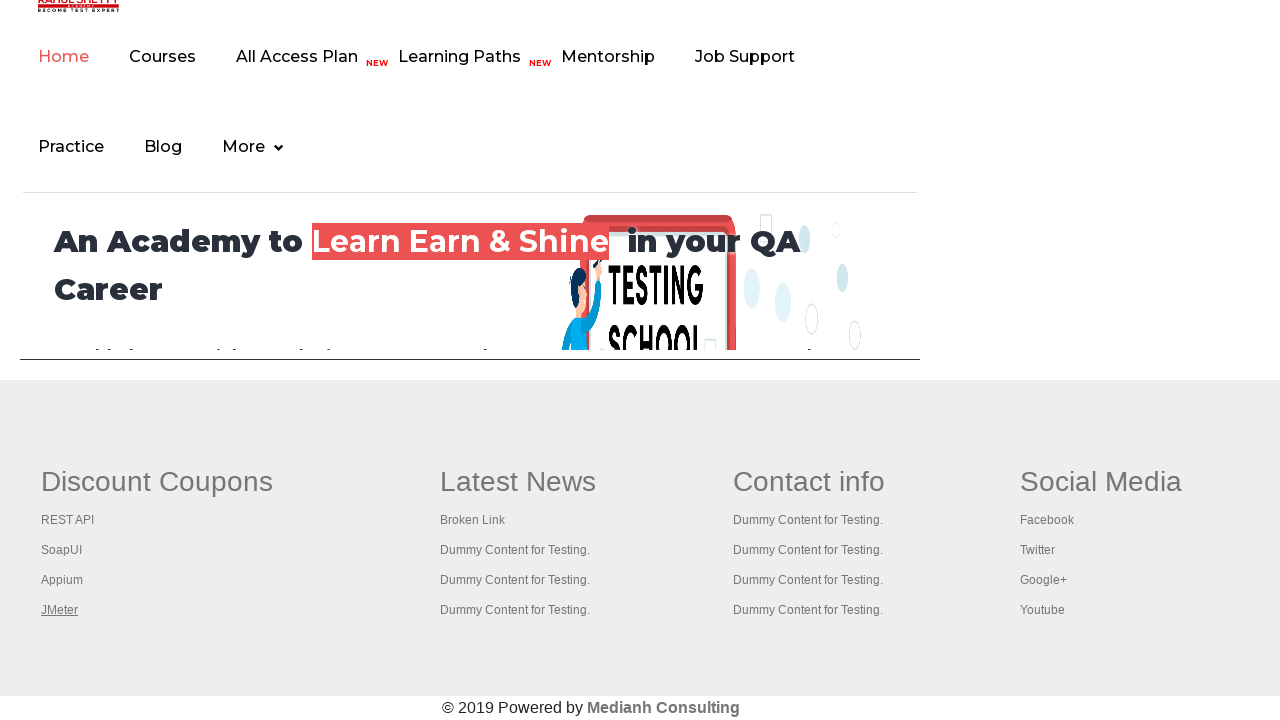

Brought a tab to the front
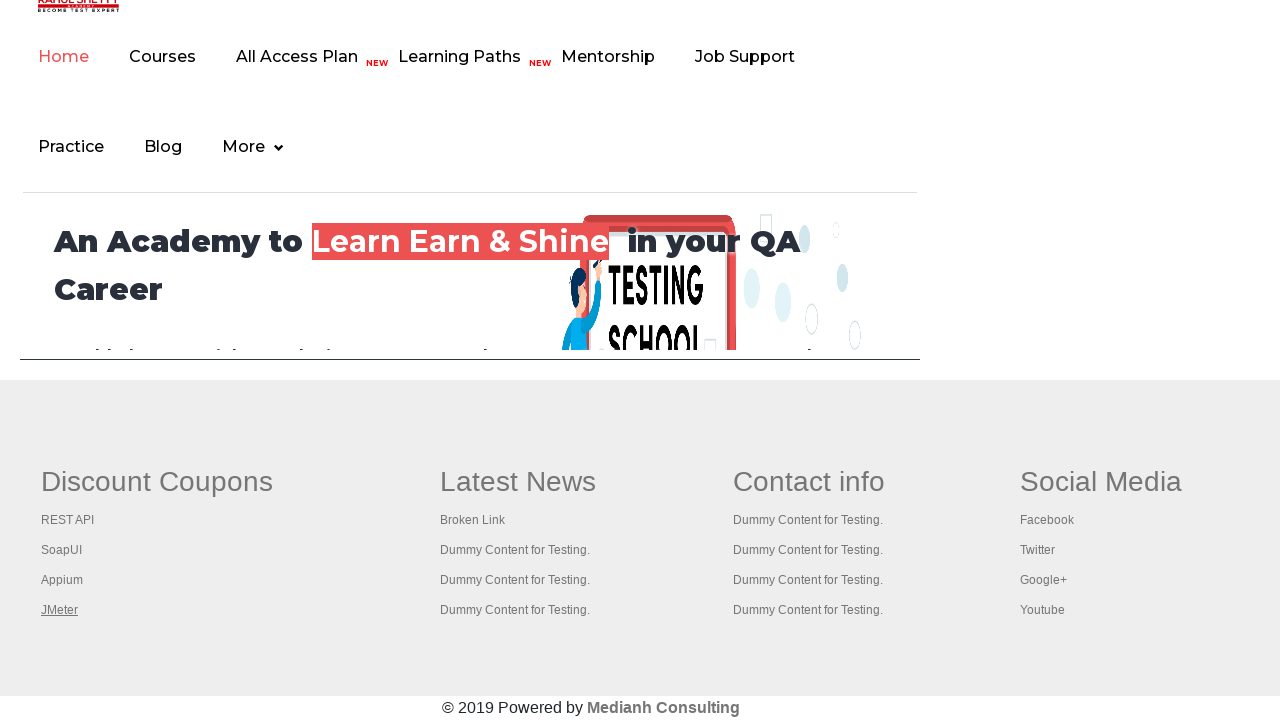

Waited for tab page to reach domcontentloaded state
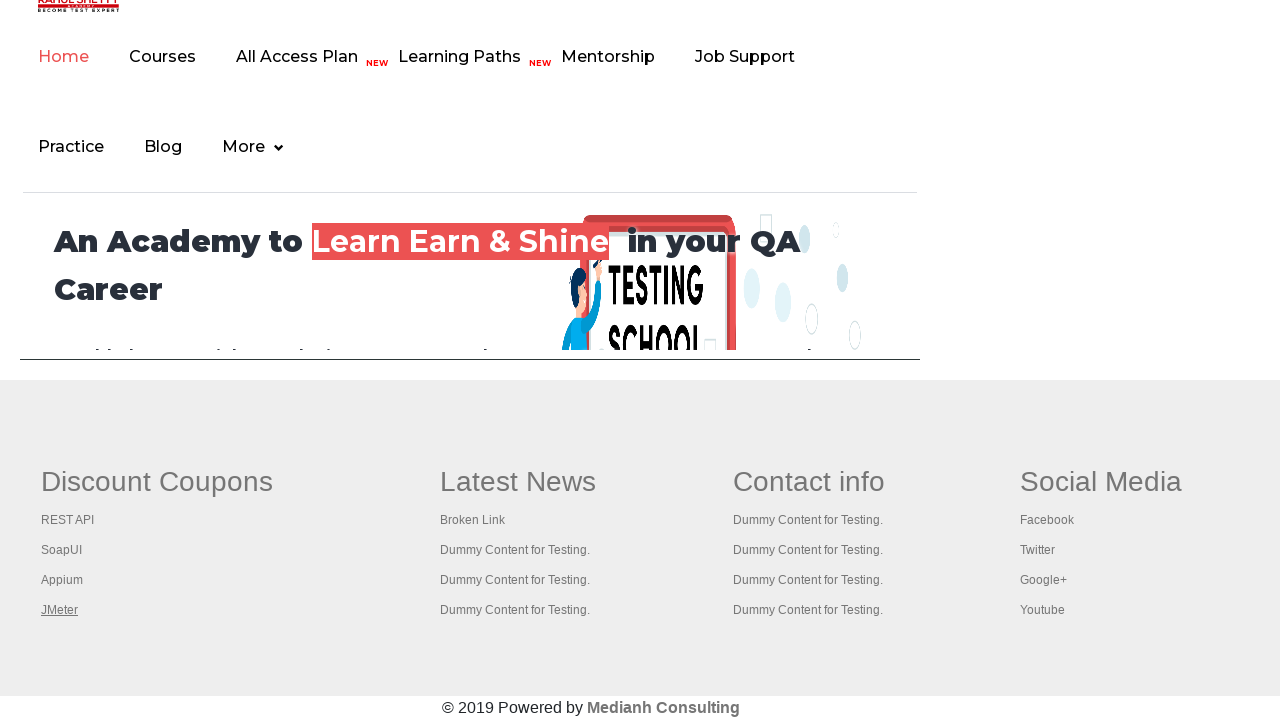

Brought a tab to the front
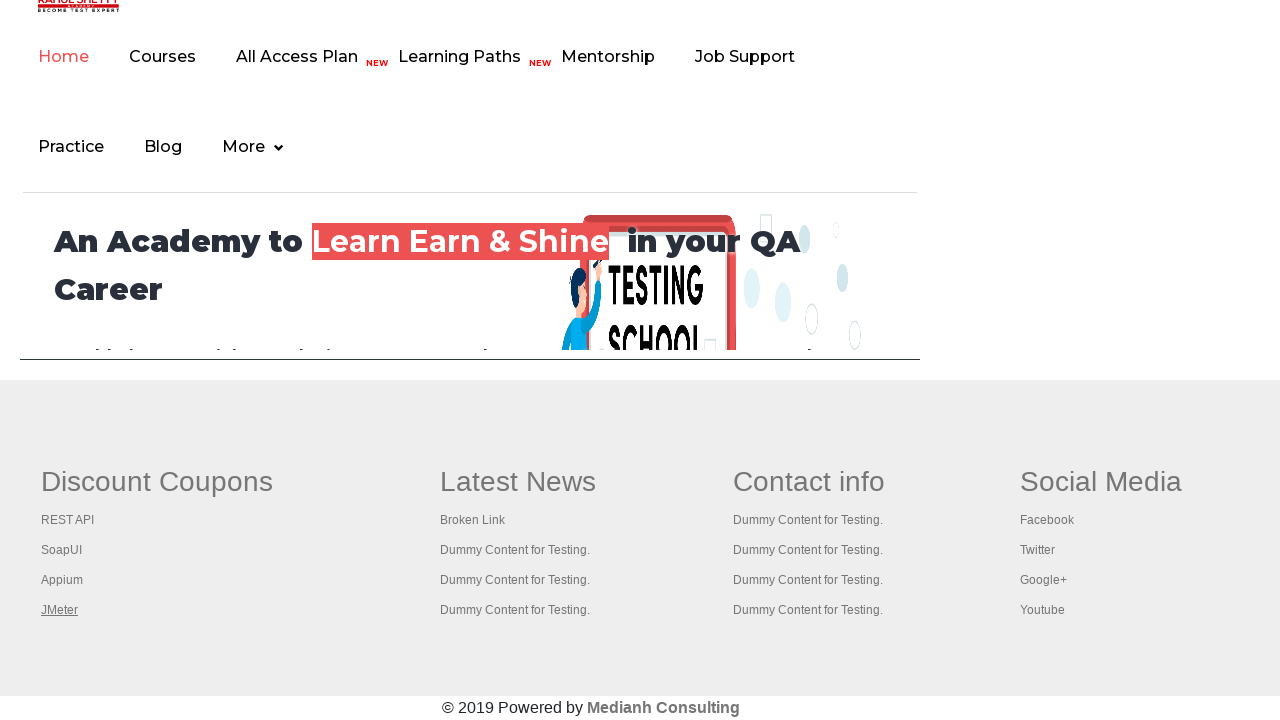

Waited for tab page to reach domcontentloaded state
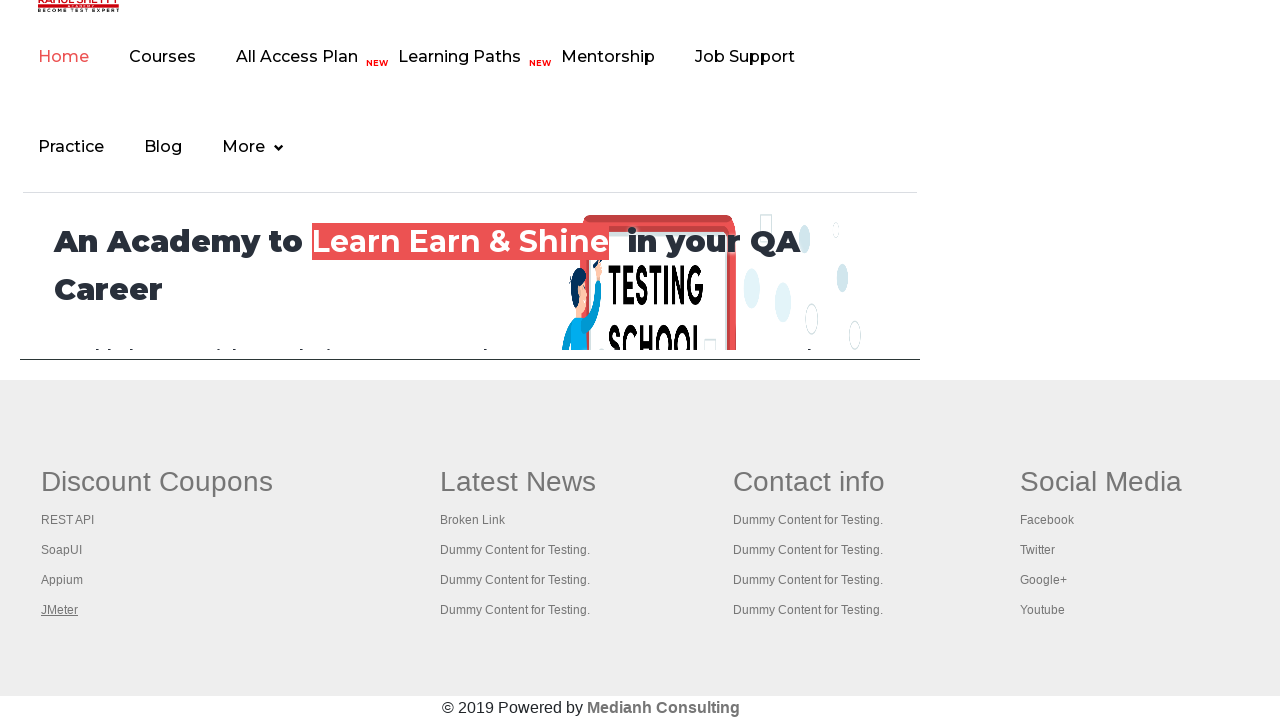

Brought a tab to the front
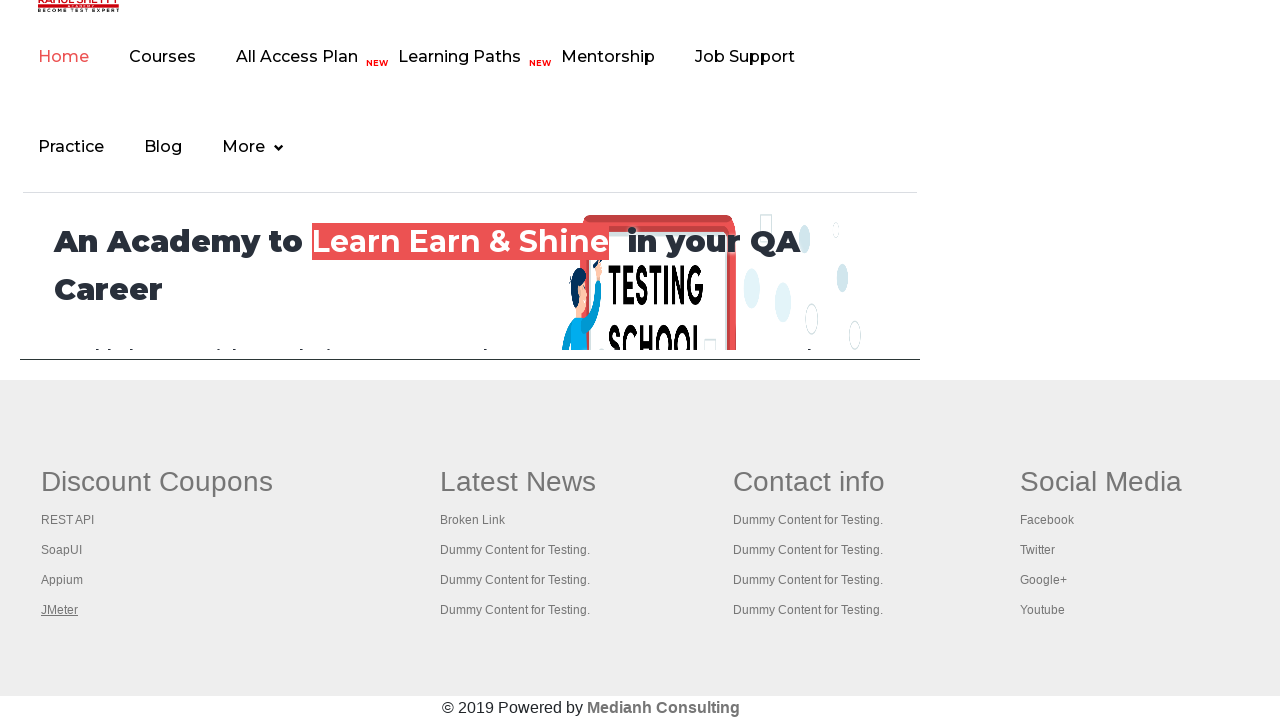

Waited for tab page to reach domcontentloaded state
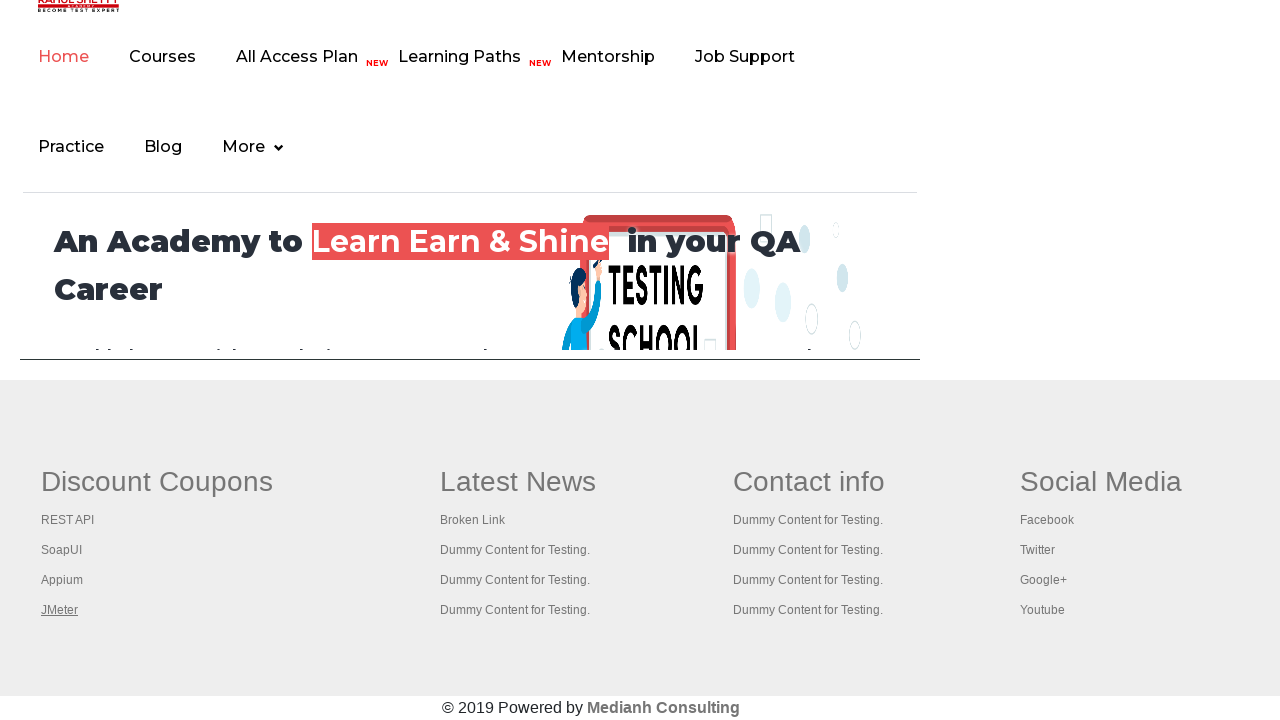

Brought a tab to the front
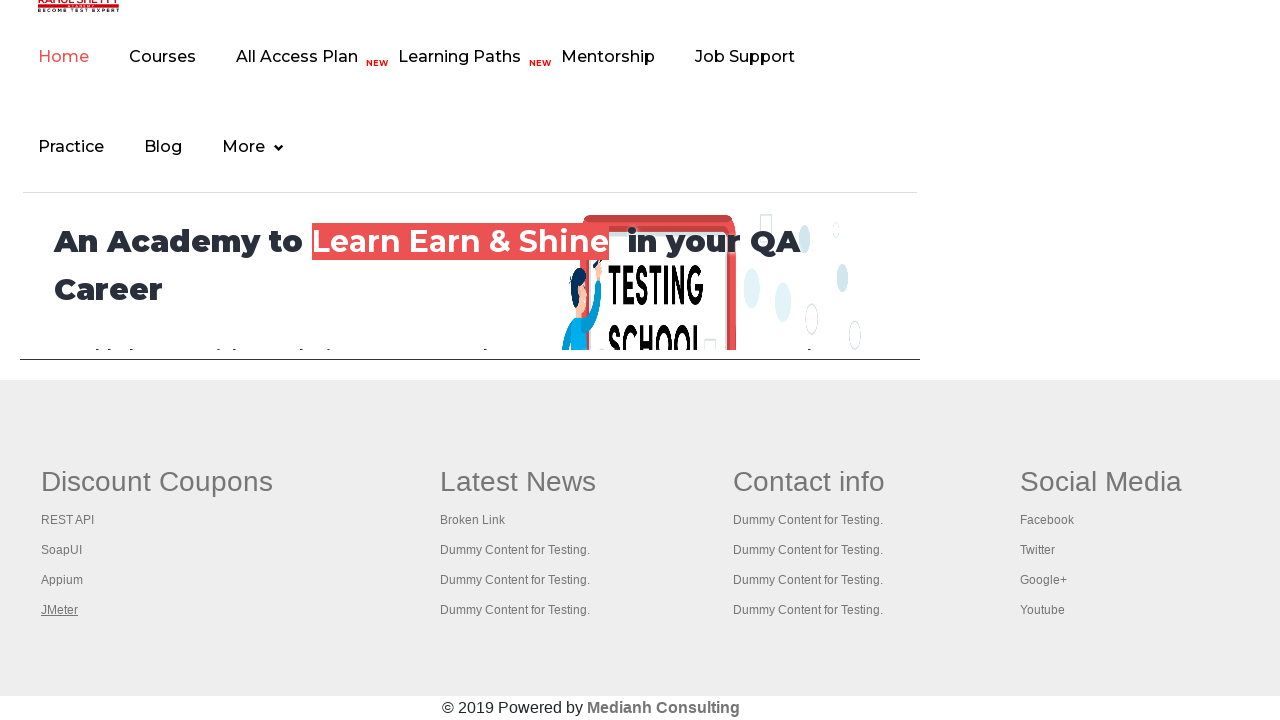

Waited for tab page to reach domcontentloaded state
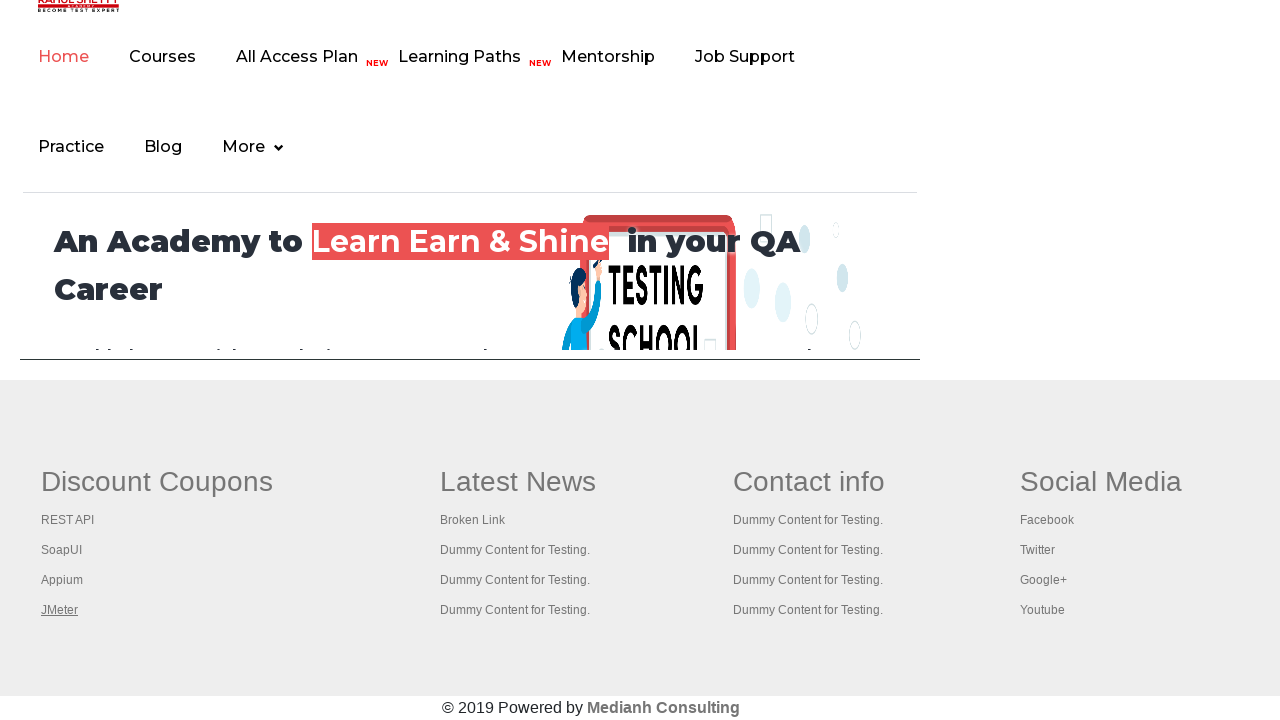

Brought a tab to the front
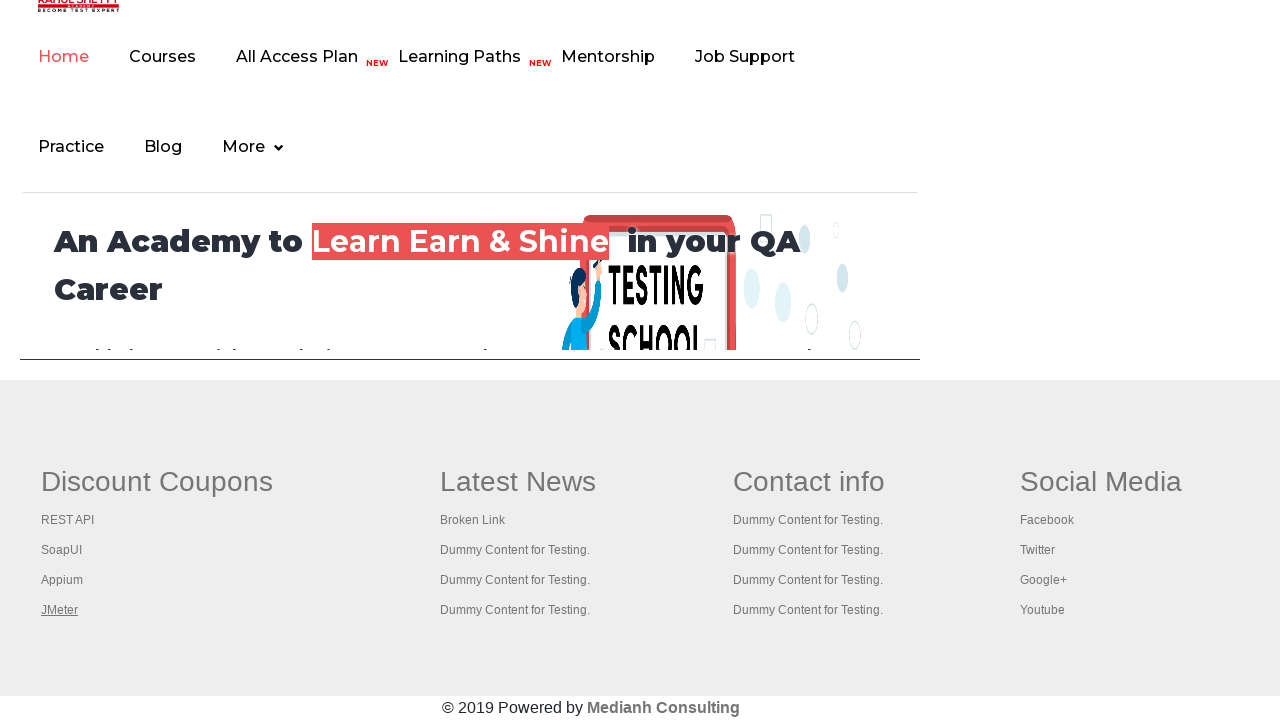

Waited for tab page to reach domcontentloaded state
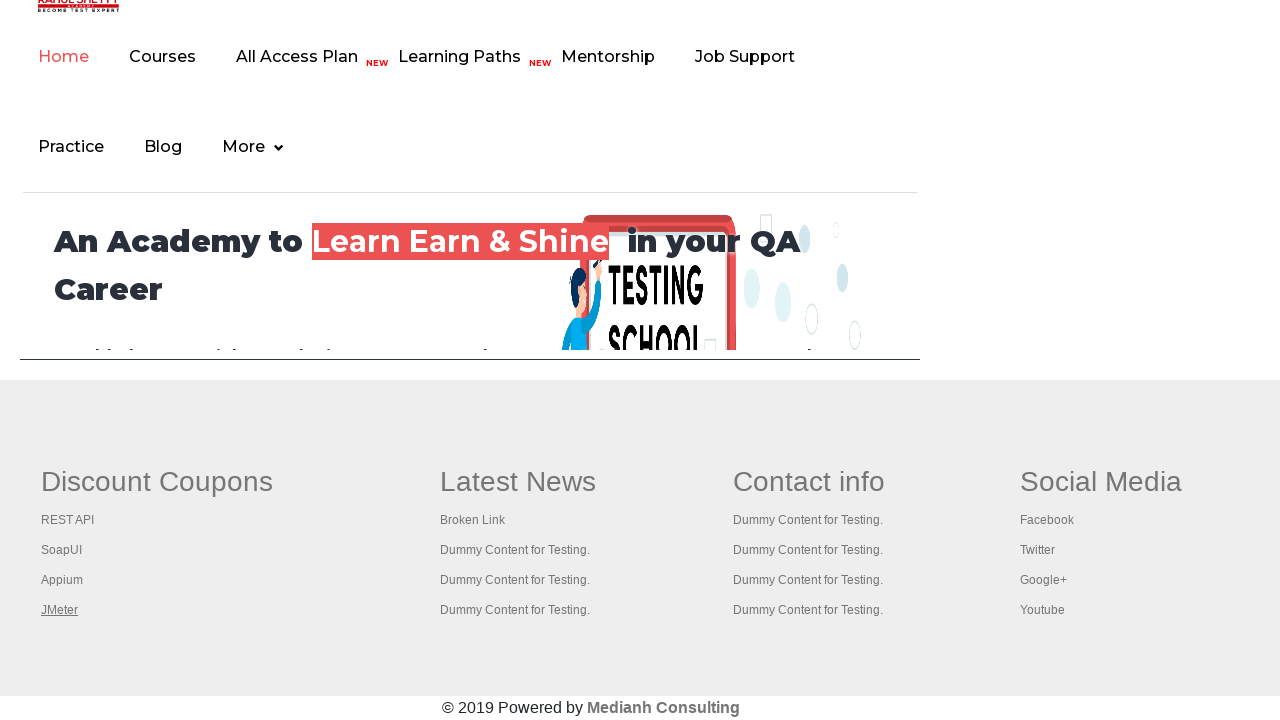

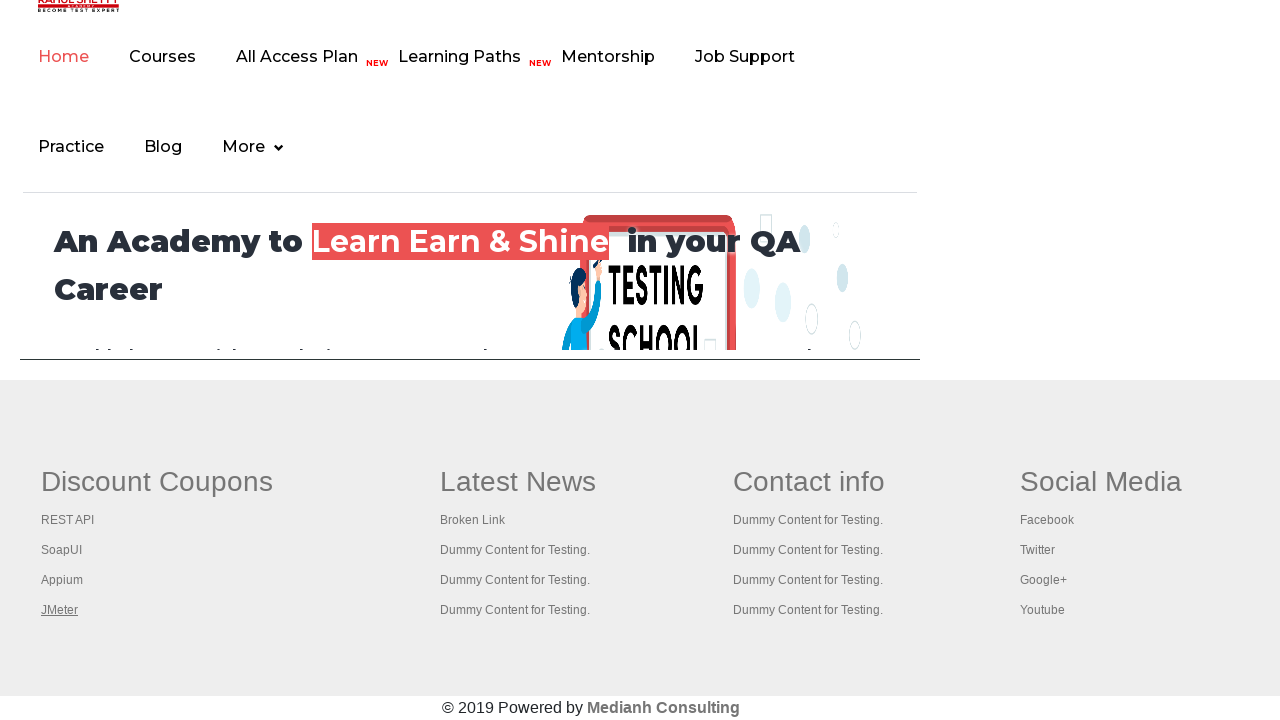